Verifies Satellite Situation Center sub-menu is visible and clickable

Starting URL: https://api.nasa.gov/

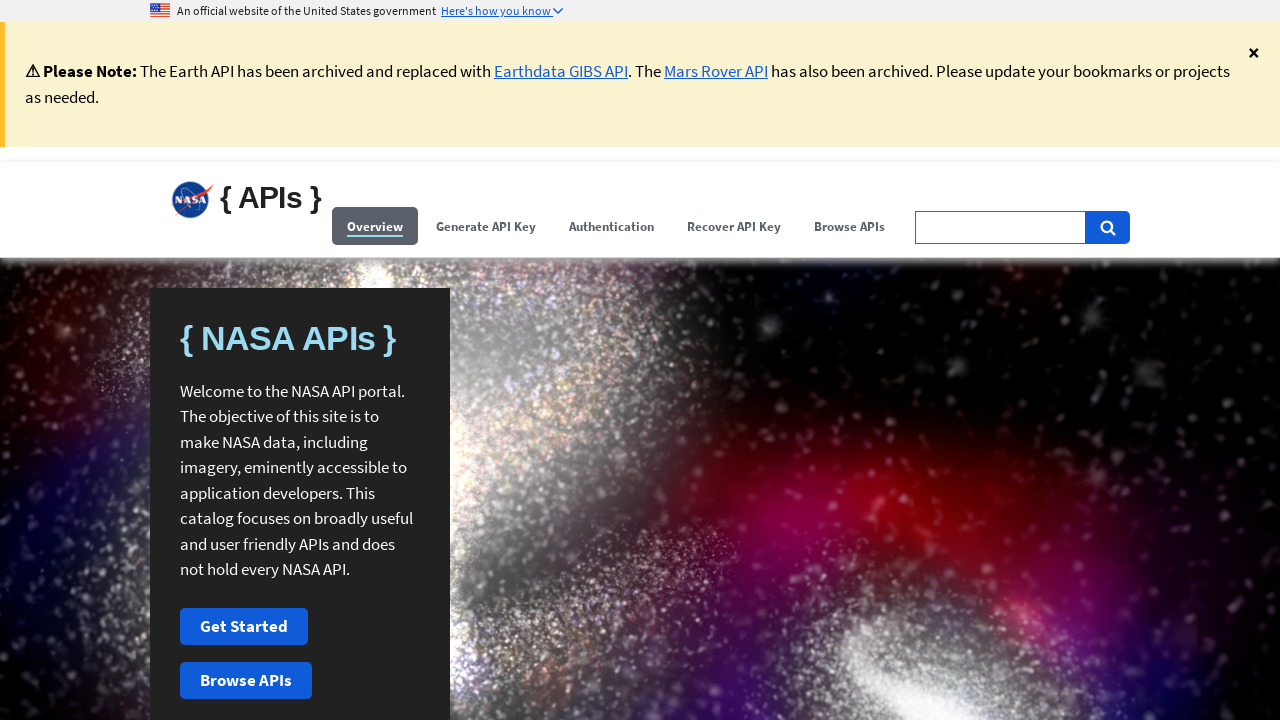

Clicked Browse APIs menu option at (850, 226) on (//span[contains(.,'Browse APIs')])[1]
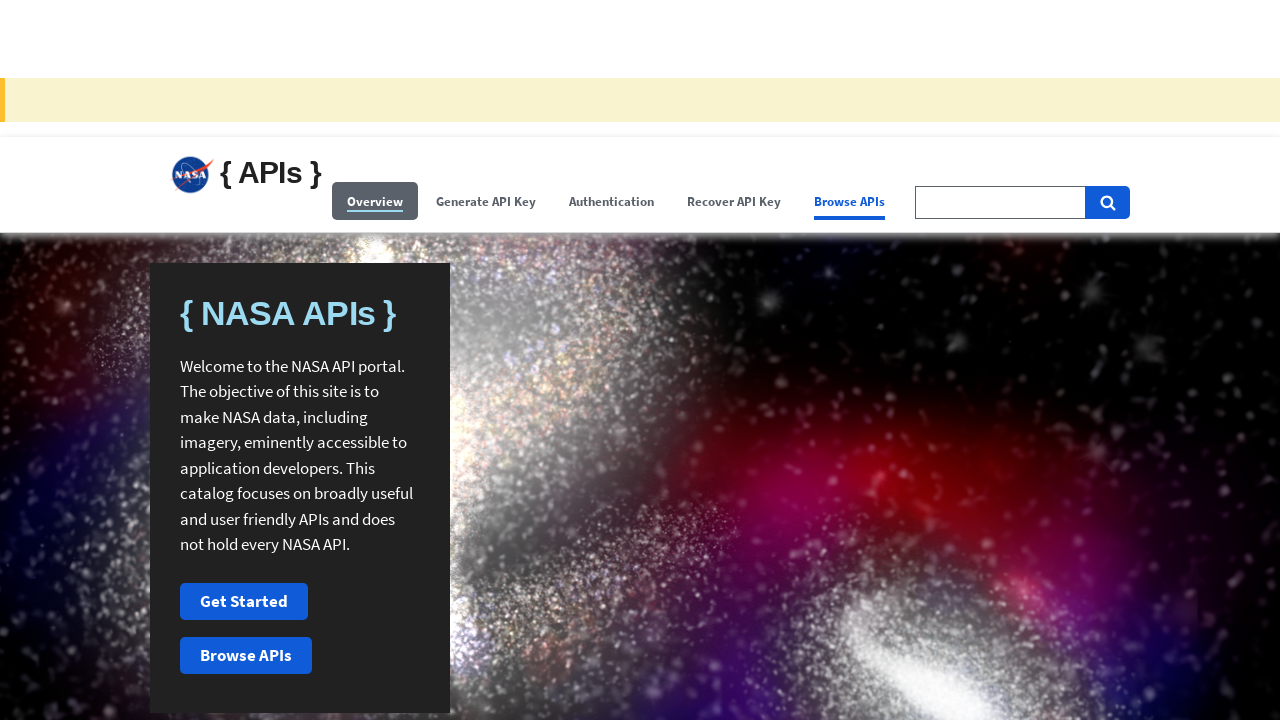

Satellite Situation Center sub-menu became visible
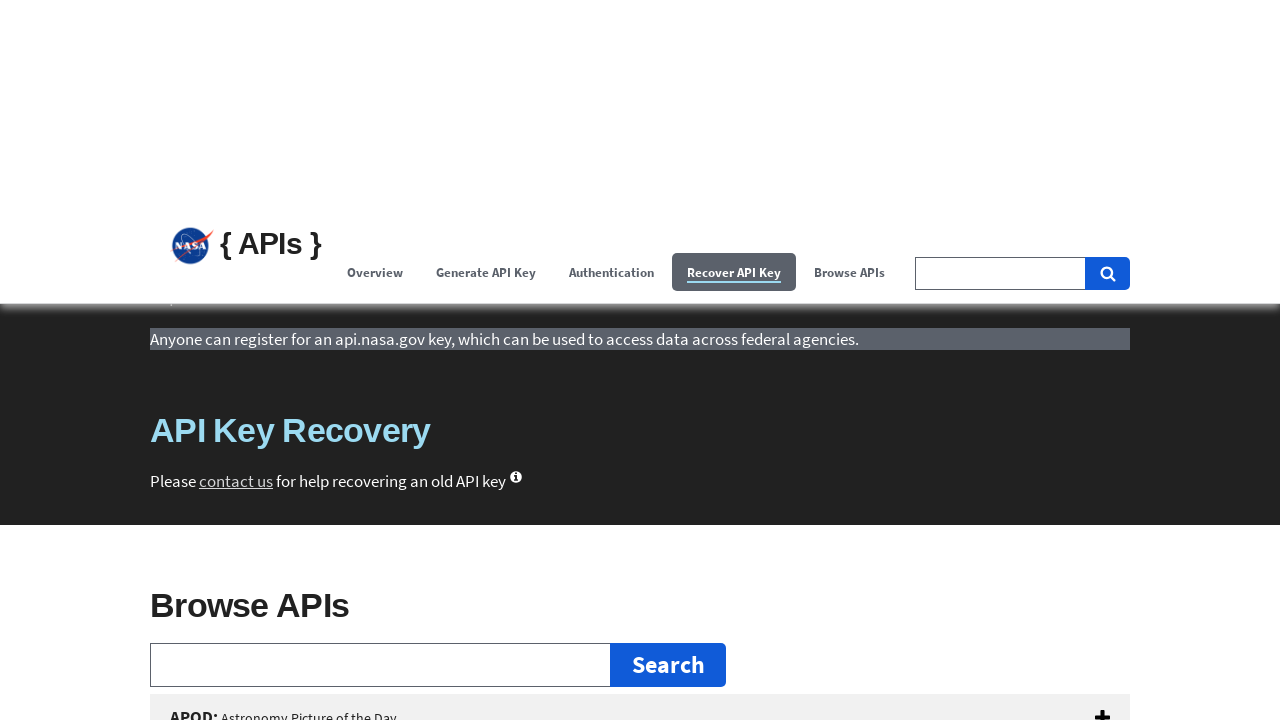

Clicked Satellite Situation Center sub-menu button at (640, 360) on xpath=//button[@id='satellite-situation-center']
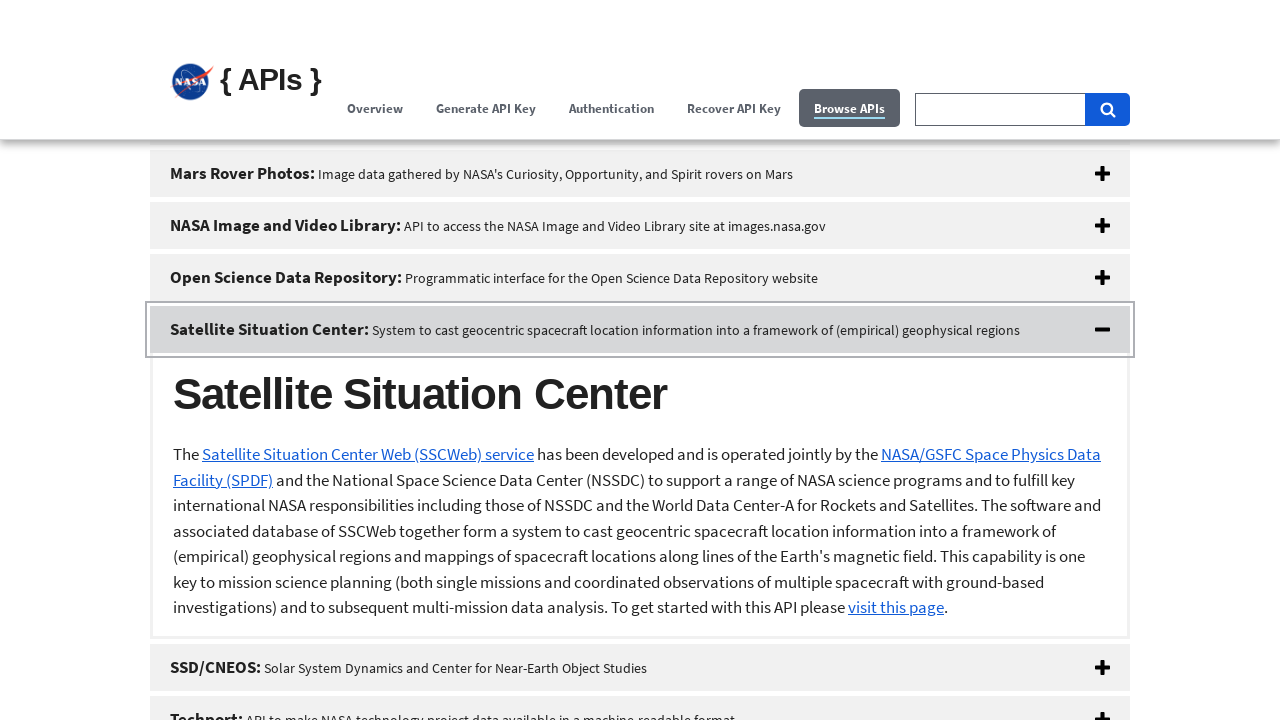

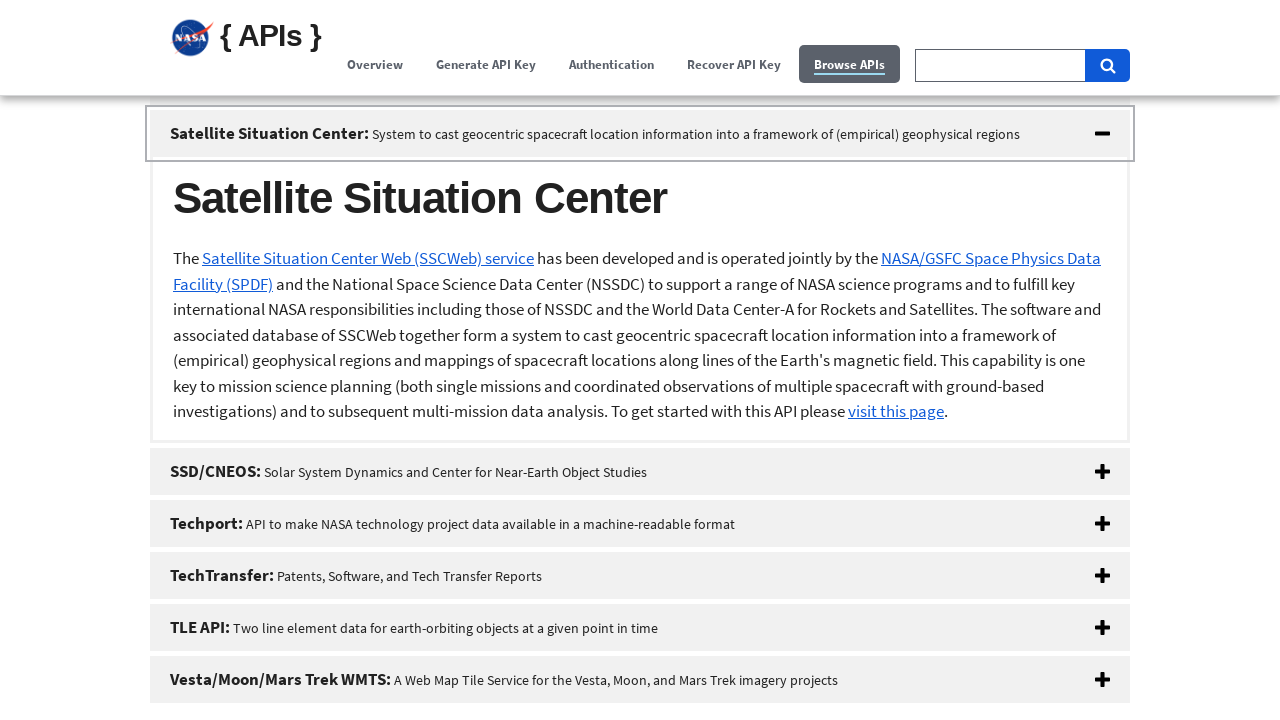